Tests window handling by clicking a link that opens a new window, switching to that window, and verifying the "New Window" heading is displayed

Starting URL: https://the-internet.herokuapp.com/windows

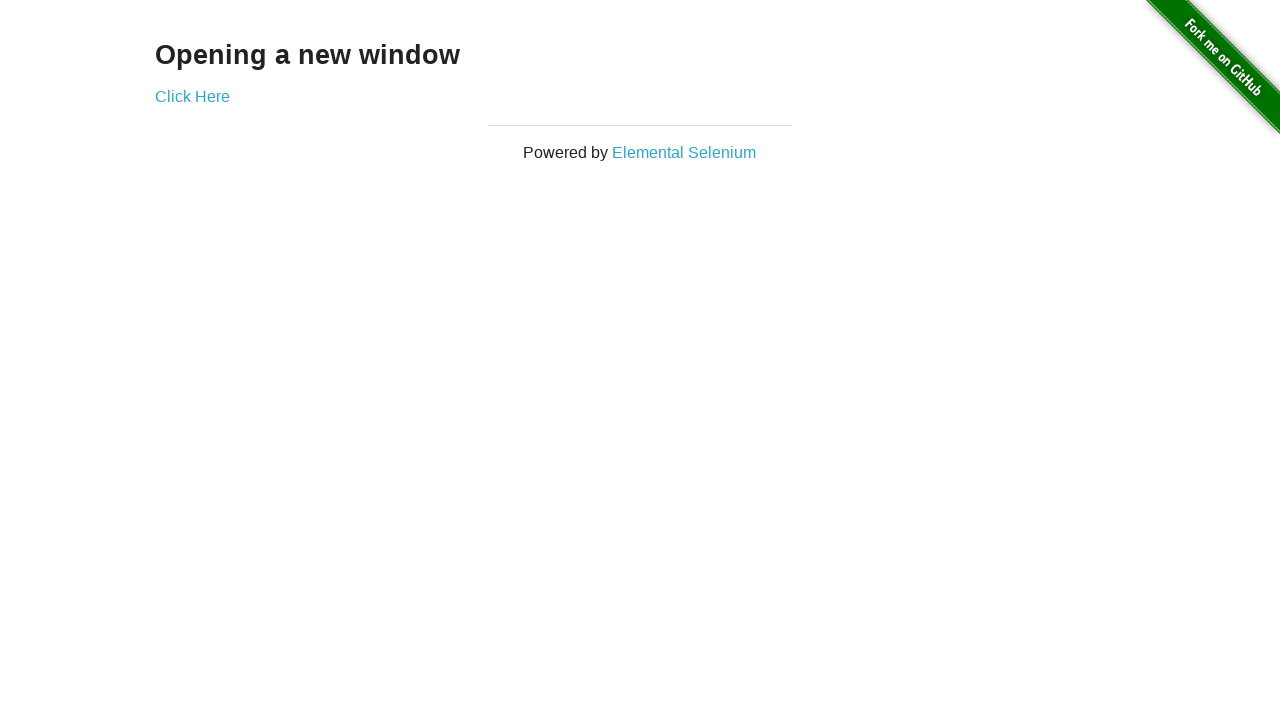

Clicked 'Click Here' link to open new window at (192, 96) on text=Click Here
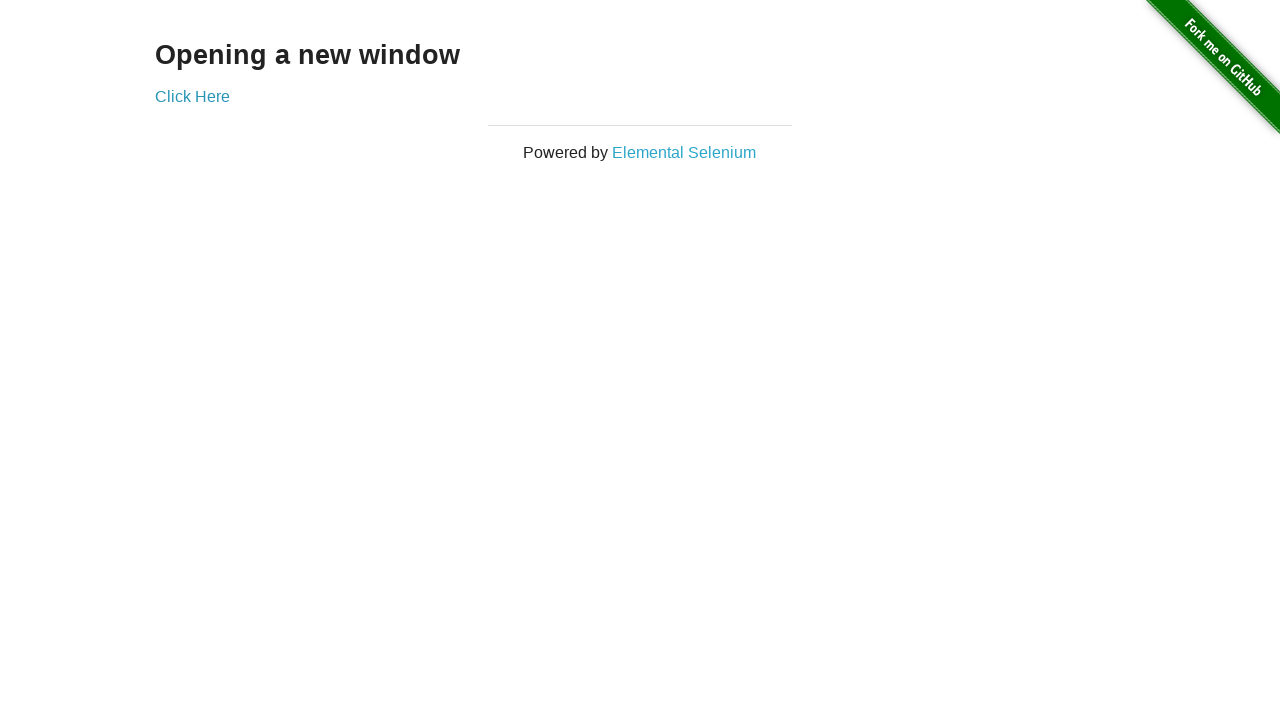

Captured new window/page object
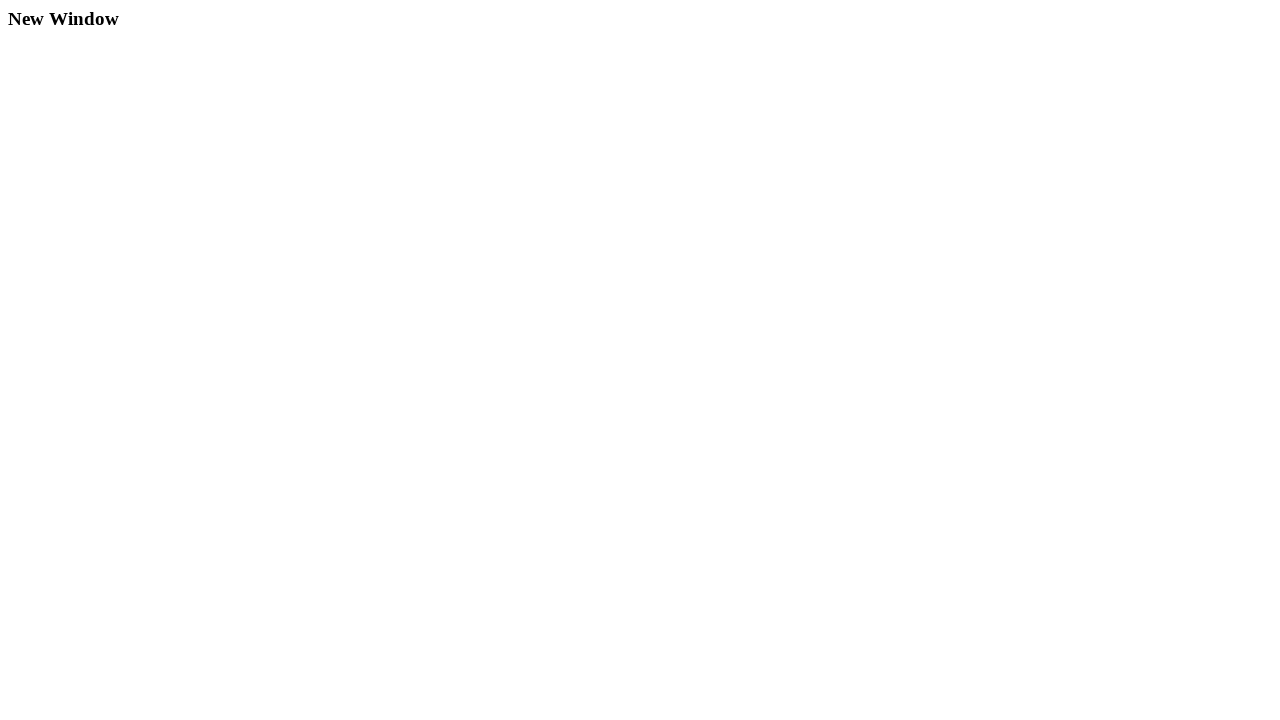

New page finished loading
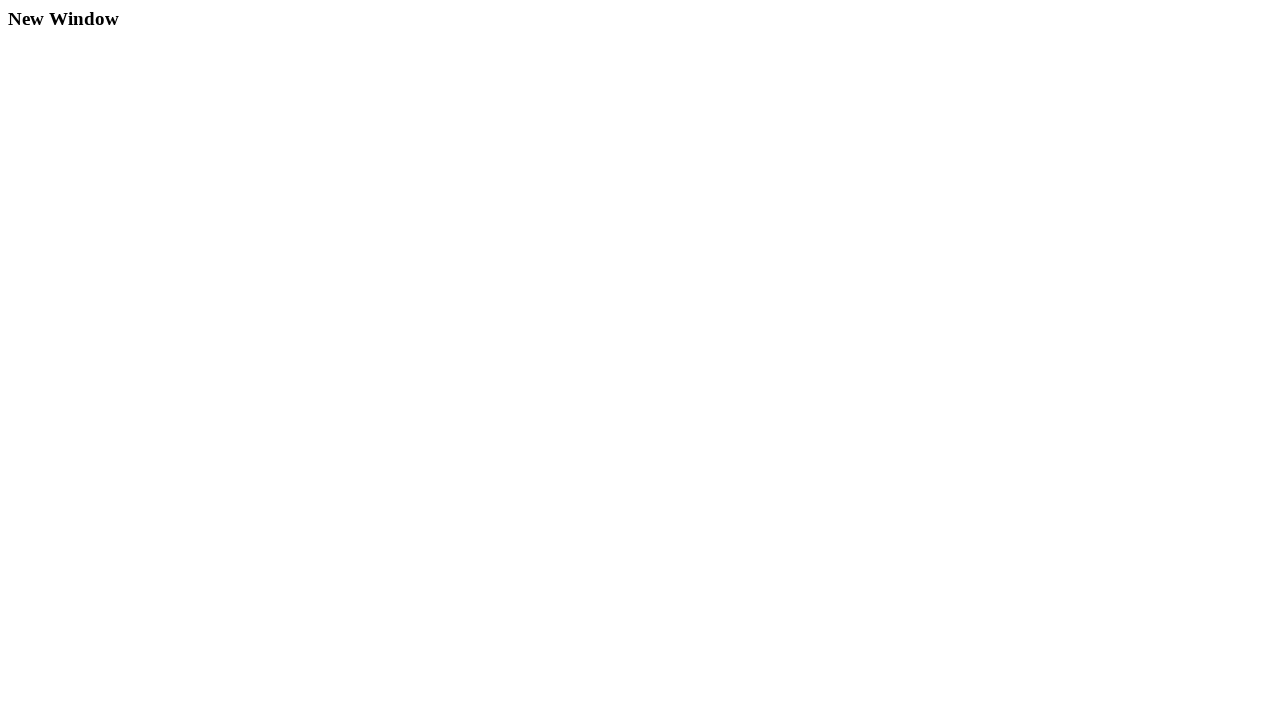

Located h3 element on new window page
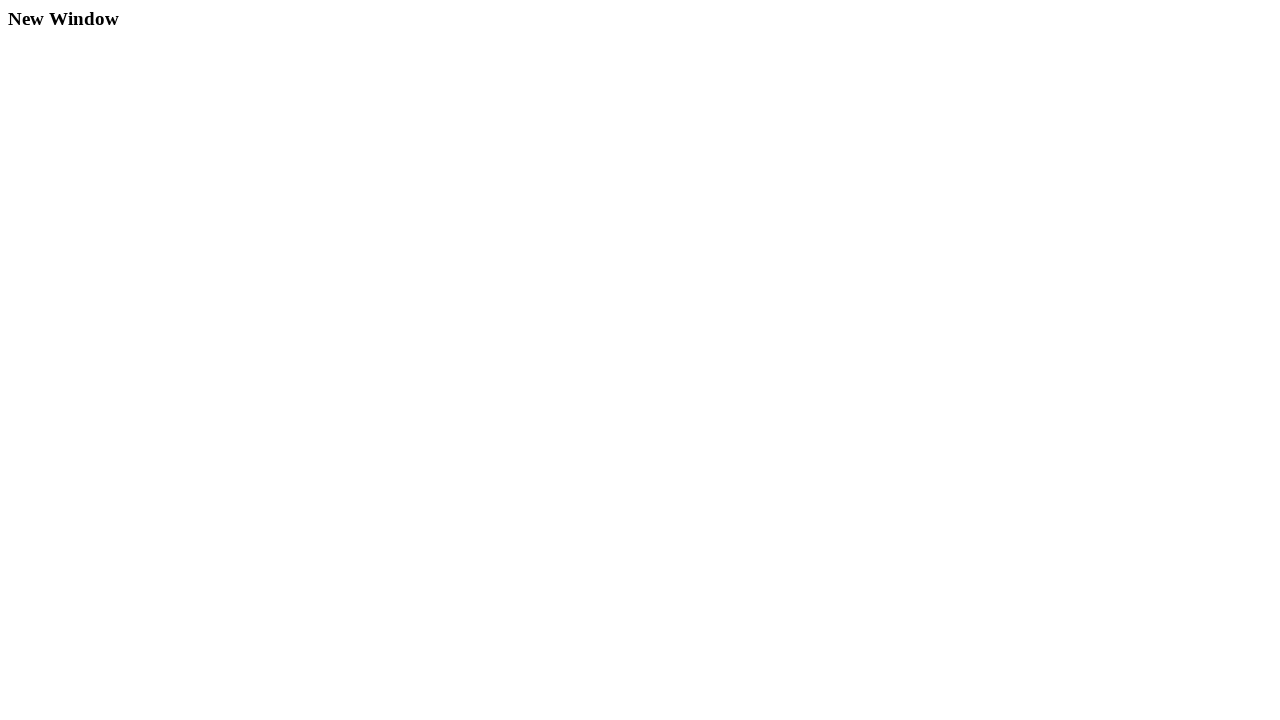

Verified 'New Window' heading is visible
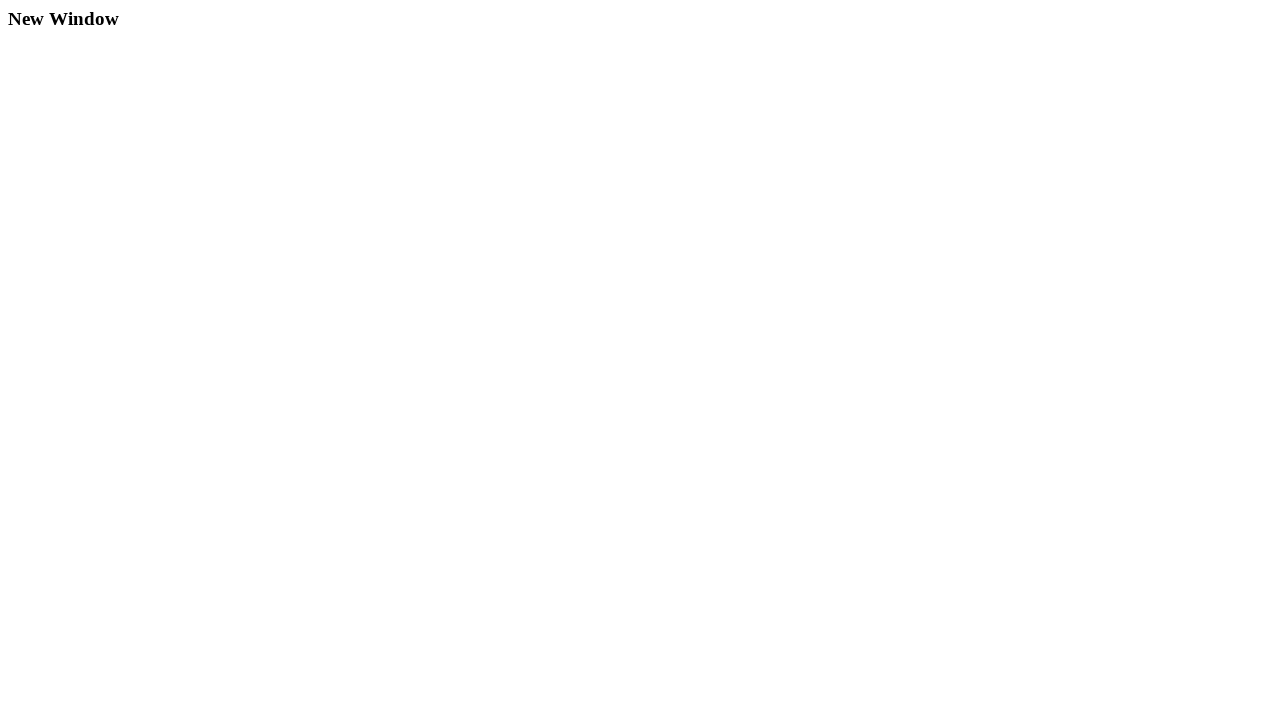

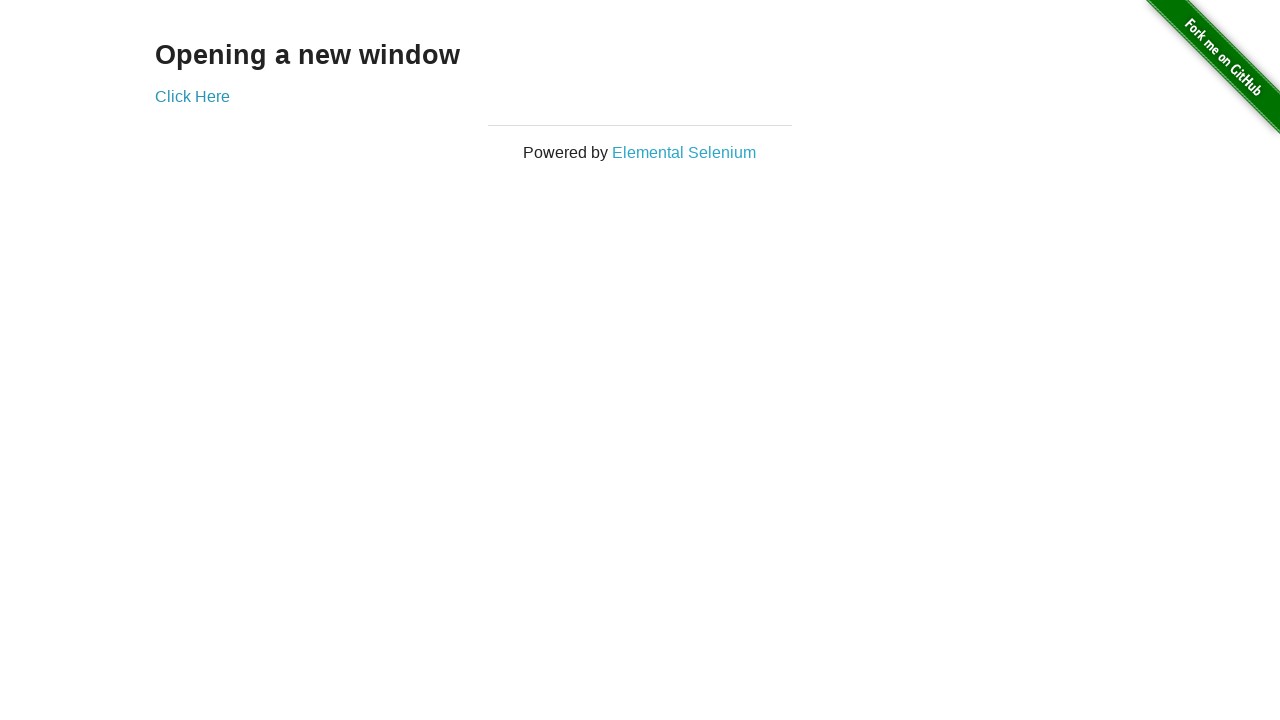